Tests scrolling down to the subscription section and then using the scroll-up arrow button to return to the top of the page

Starting URL: https://automationexercise.com/

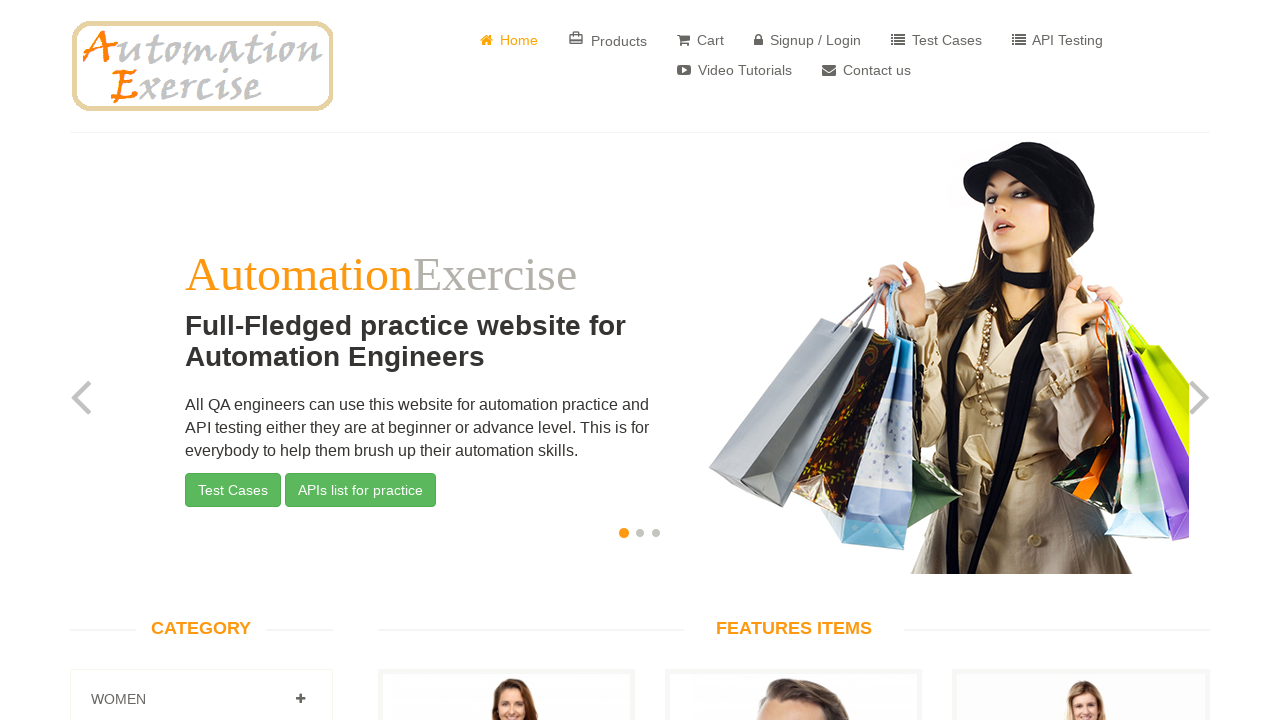

Scrolled down to the bottom of the page
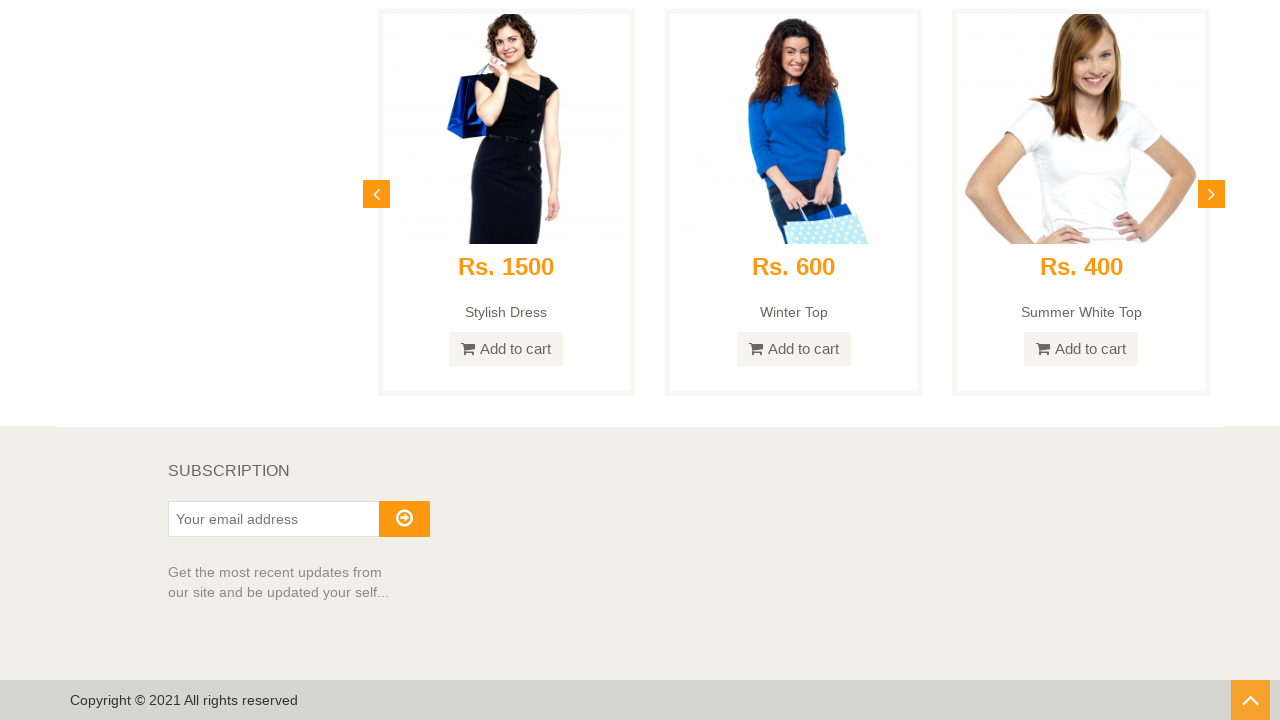

Subscription section became visible
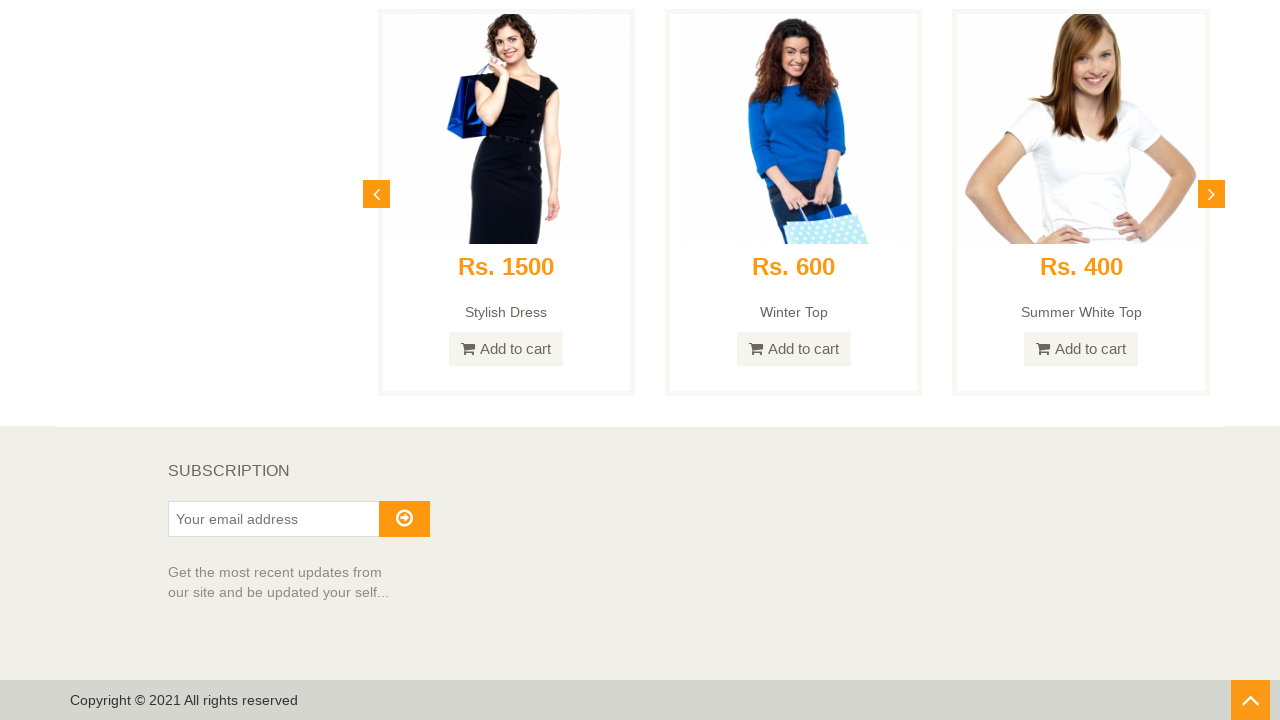

Clicked the scroll-up arrow button at (1250, 700) on a#scrollUp
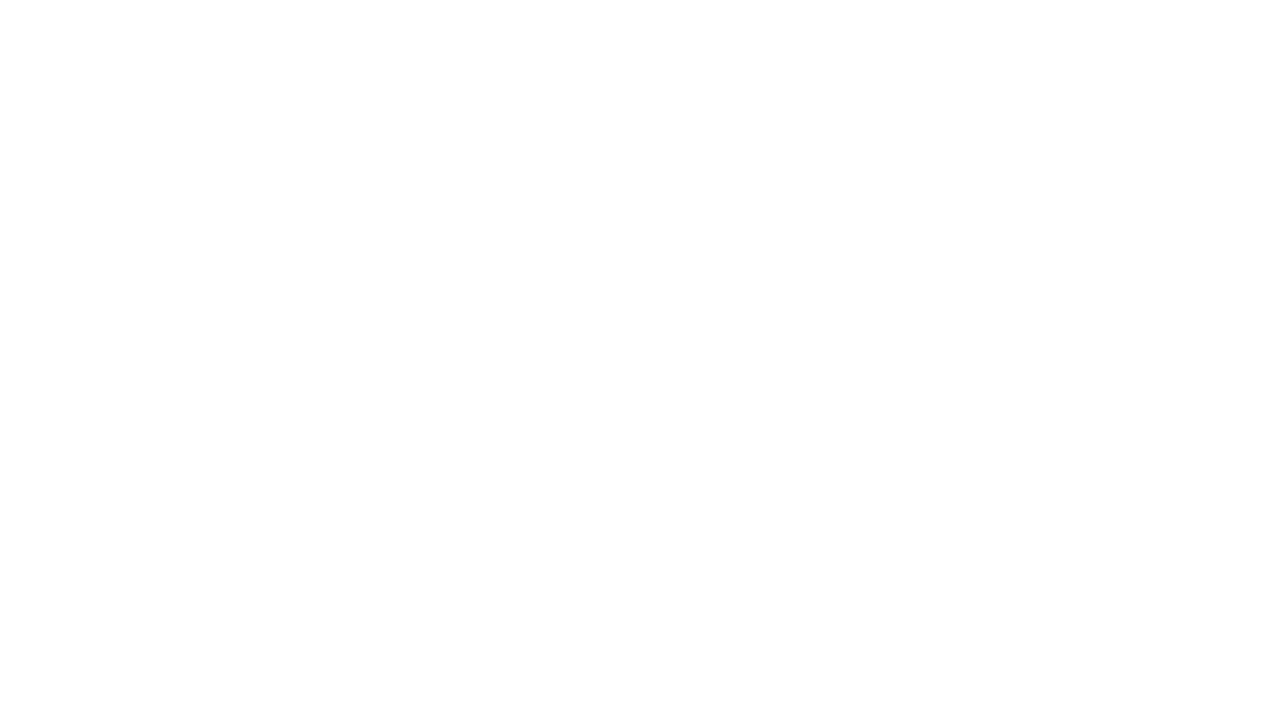

Returned to the top section of the page
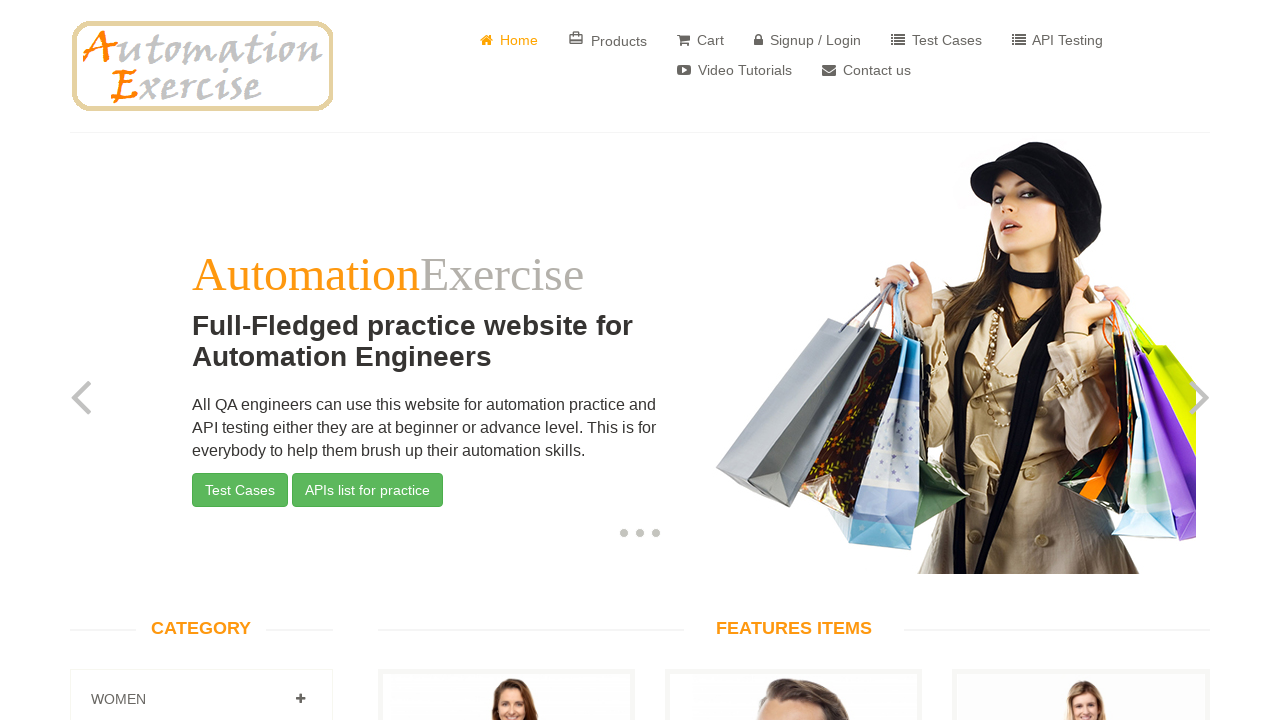

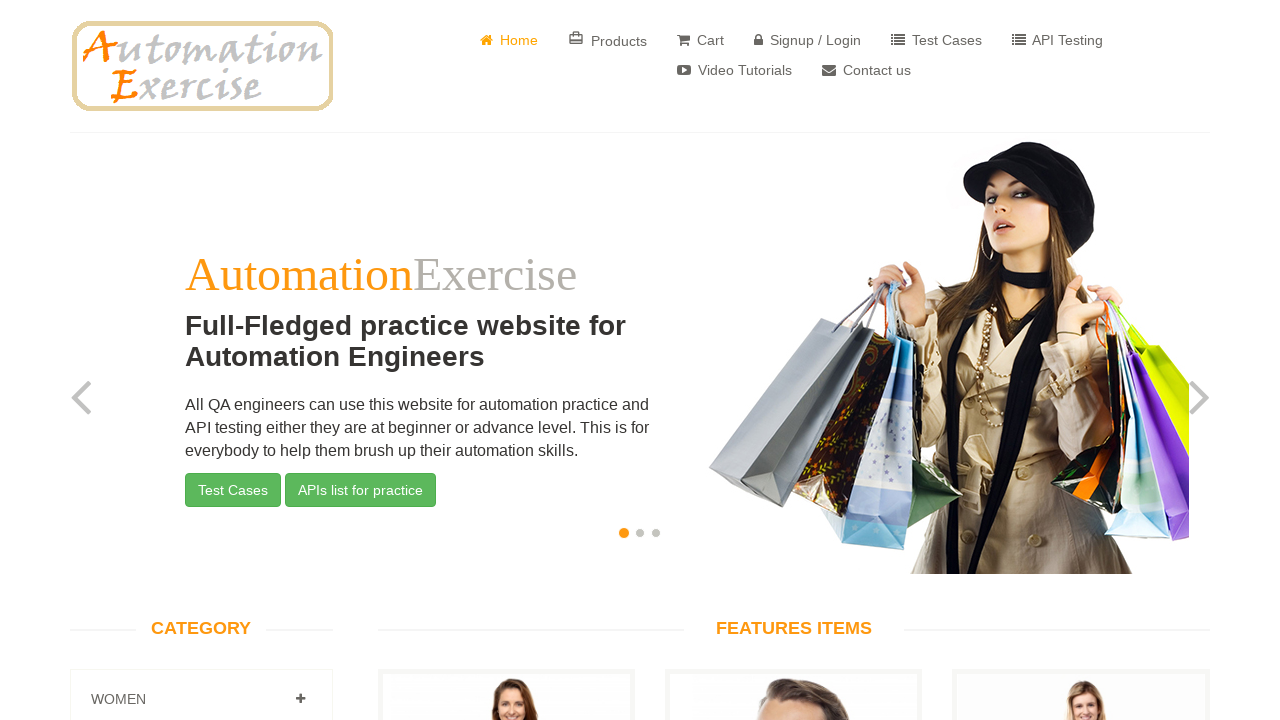